Tests iframe handling by navigating to a frames page, clicking on the iframe option, switching into the iframe context, and verifying the default text content within the TinyMCE editor iframe.

Starting URL: http://the-internet.herokuapp.com/frames

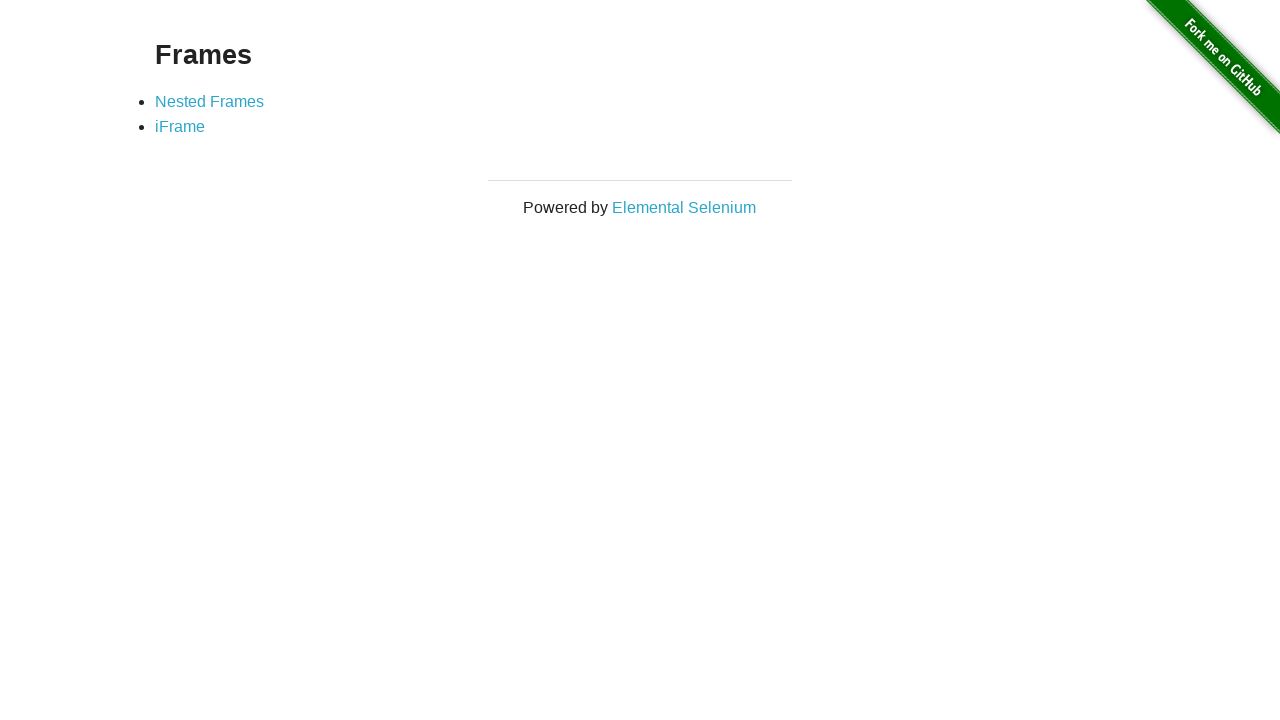

Clicked on the iFrame link (second list item) at (180, 127) on xpath=//*[@id='content']/div/ul/li[2]/a
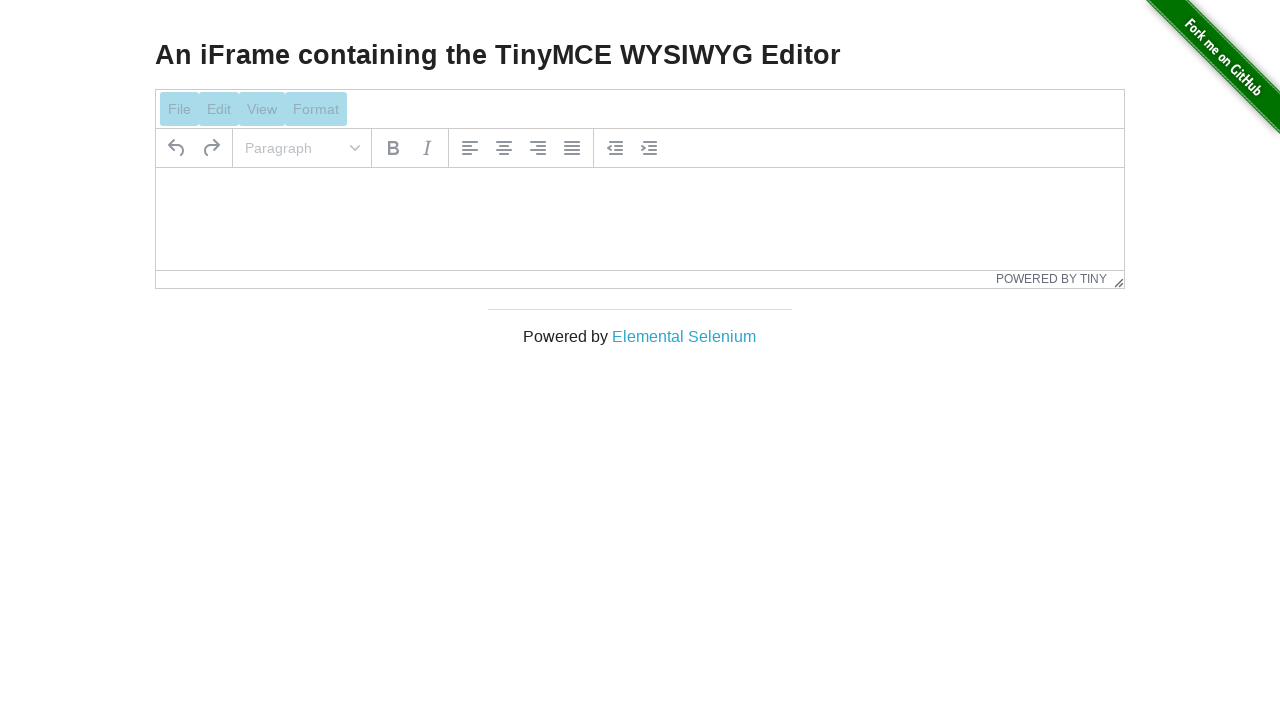

Located the TinyMCE iframe element
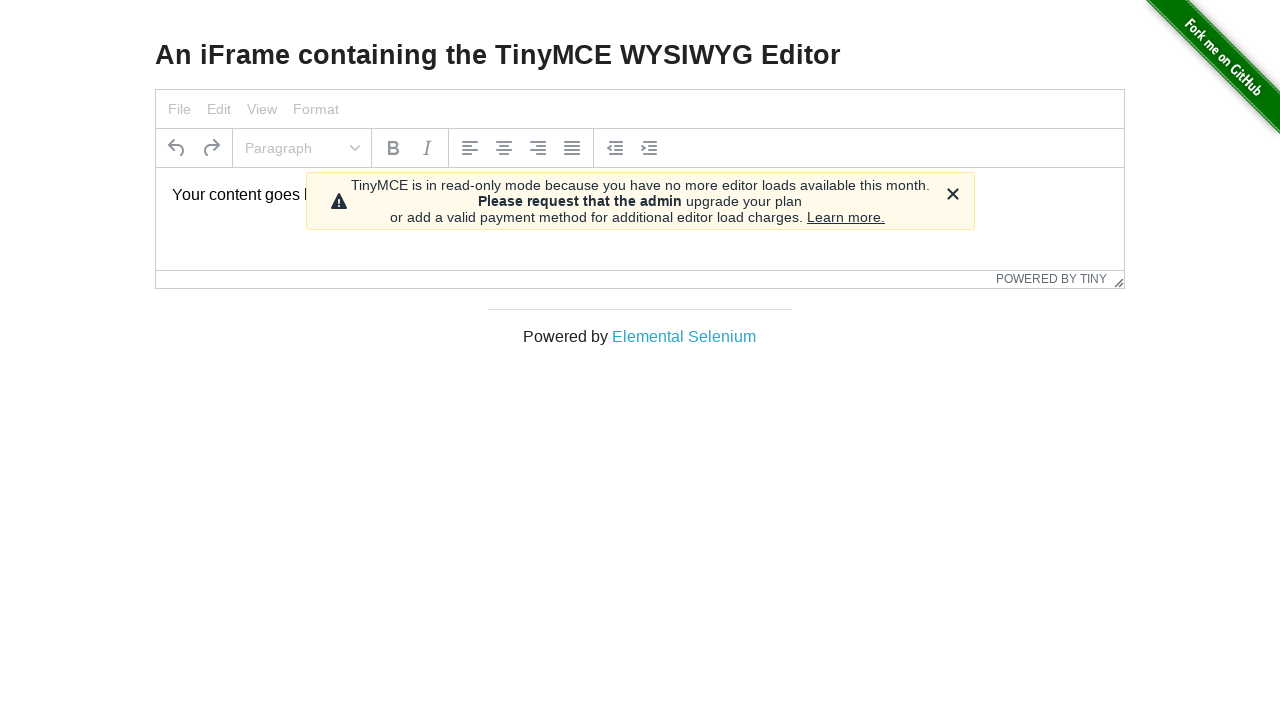

Retrieved text content from TinyMCE editor
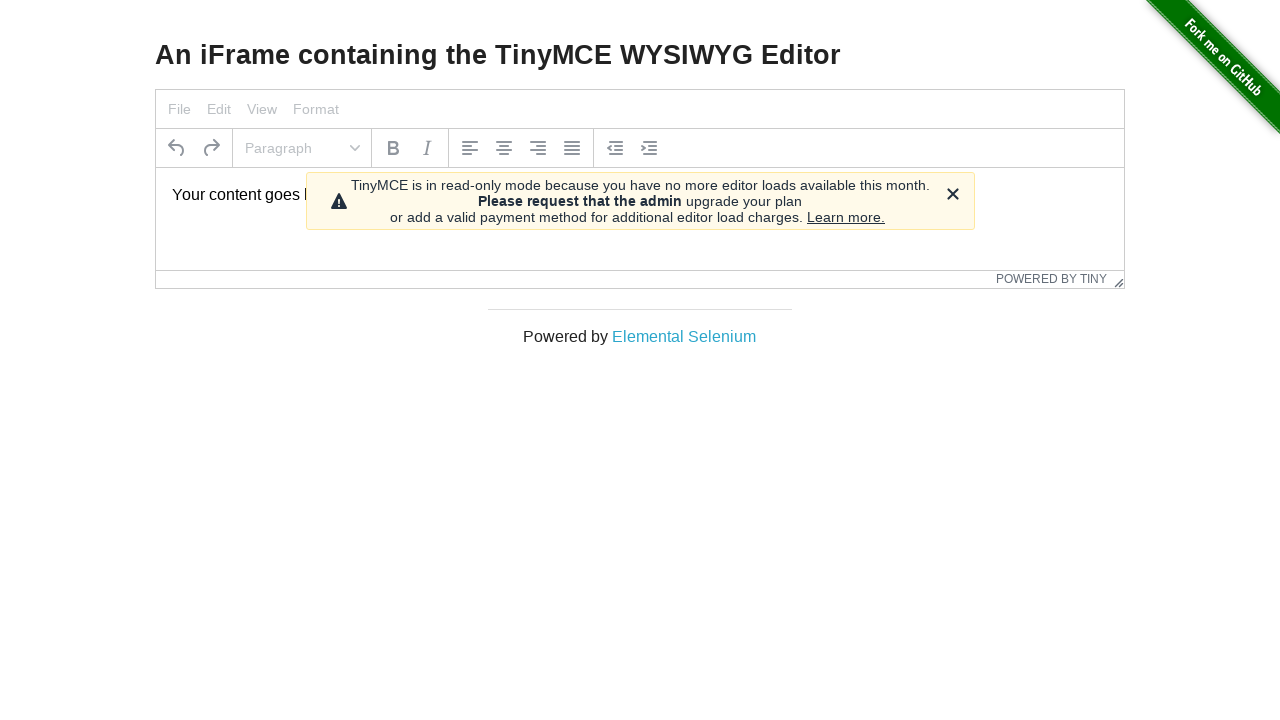

Verified default text content 'Your content goes here.' is present in TinyMCE editor
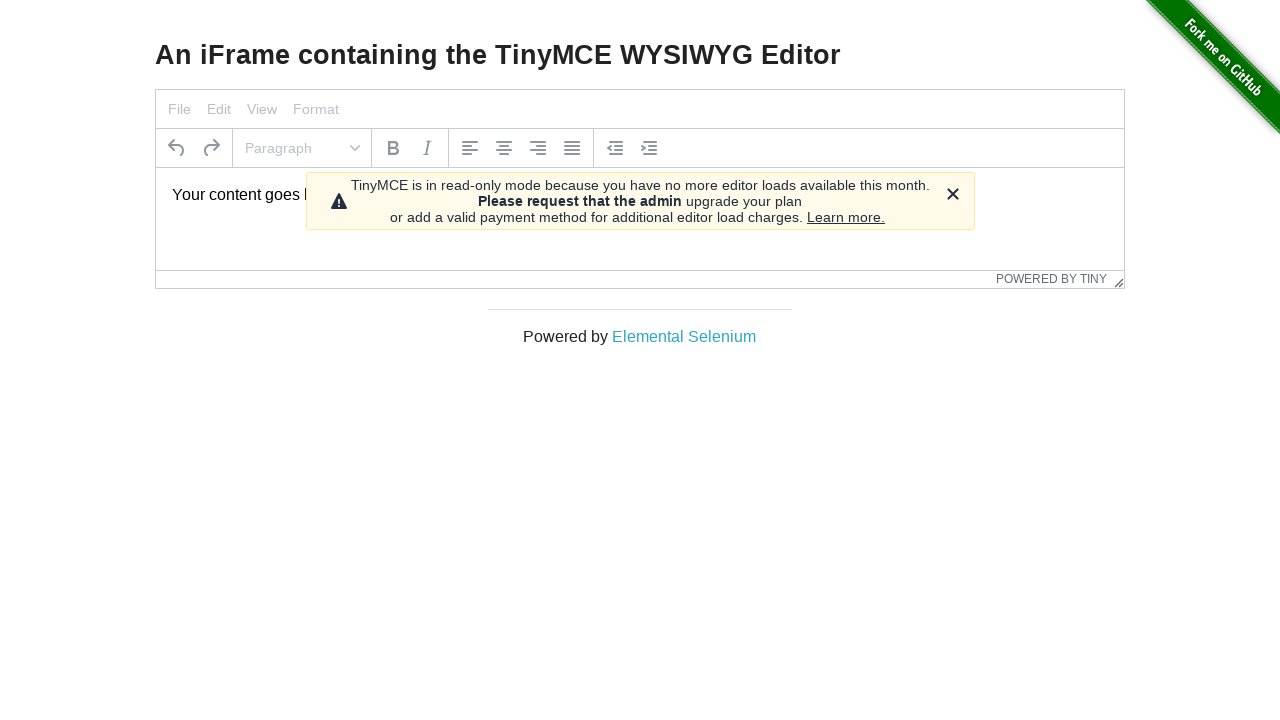

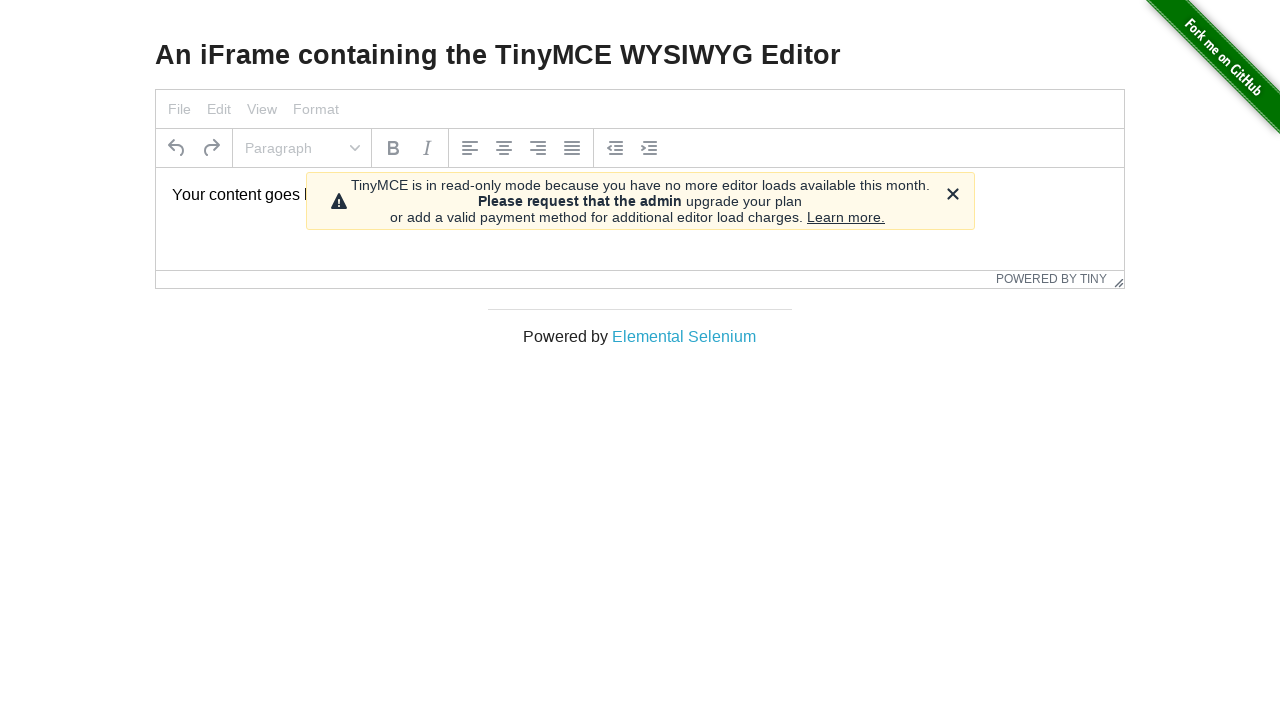